Tests selecting the first option from the dropdown and verifies it is selected correctly

Starting URL: http://the-internet.herokuapp.com/dropdown

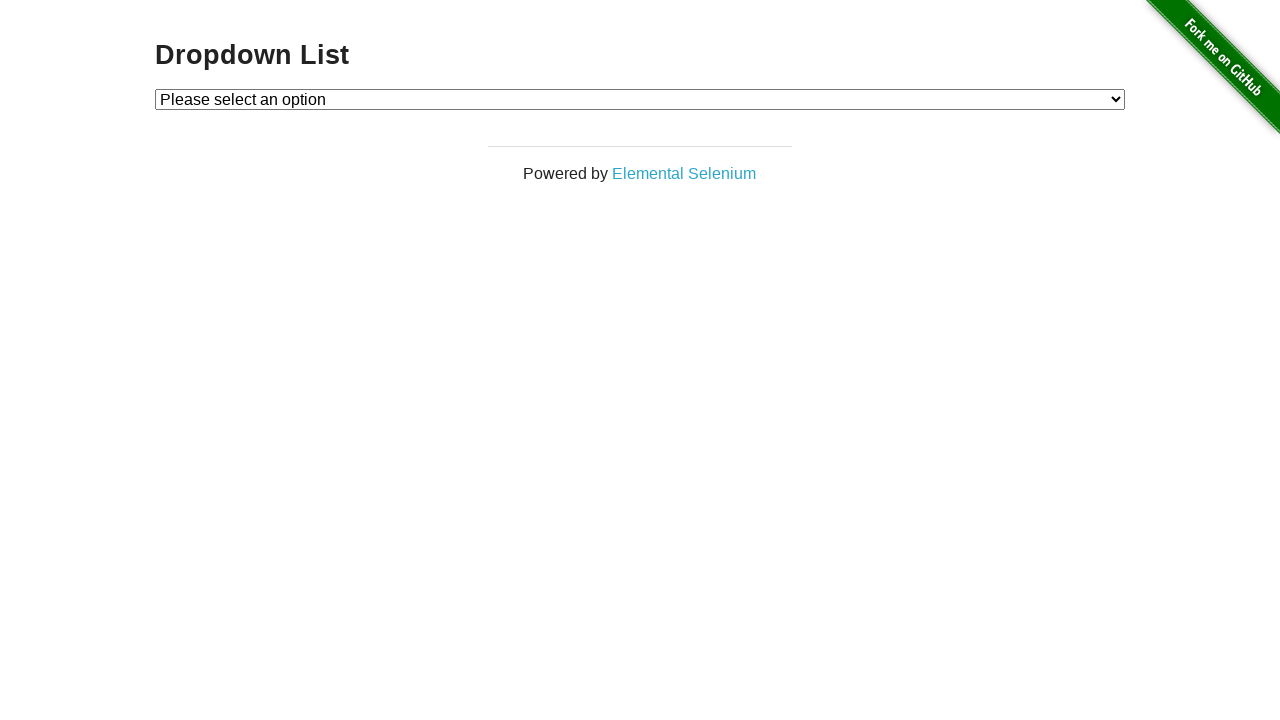

Selected 'Option 1' from the dropdown menu on #dropdown
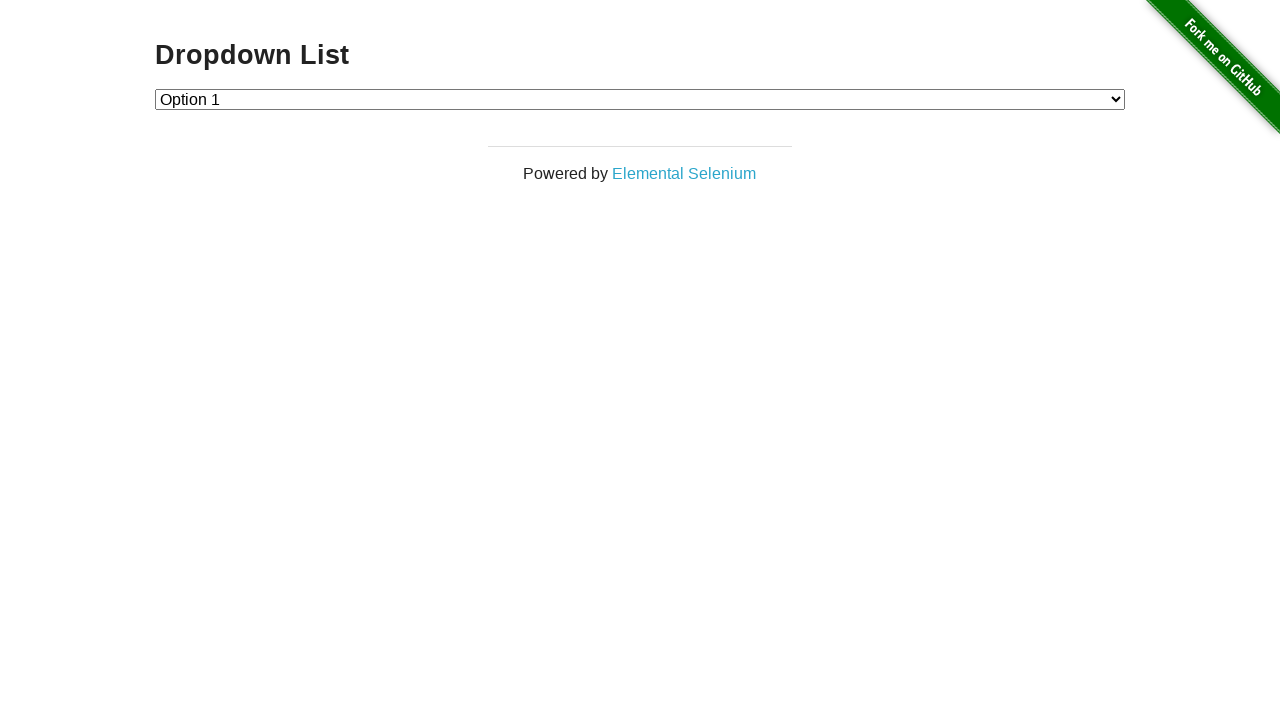

Retrieved the selected option value from dropdown
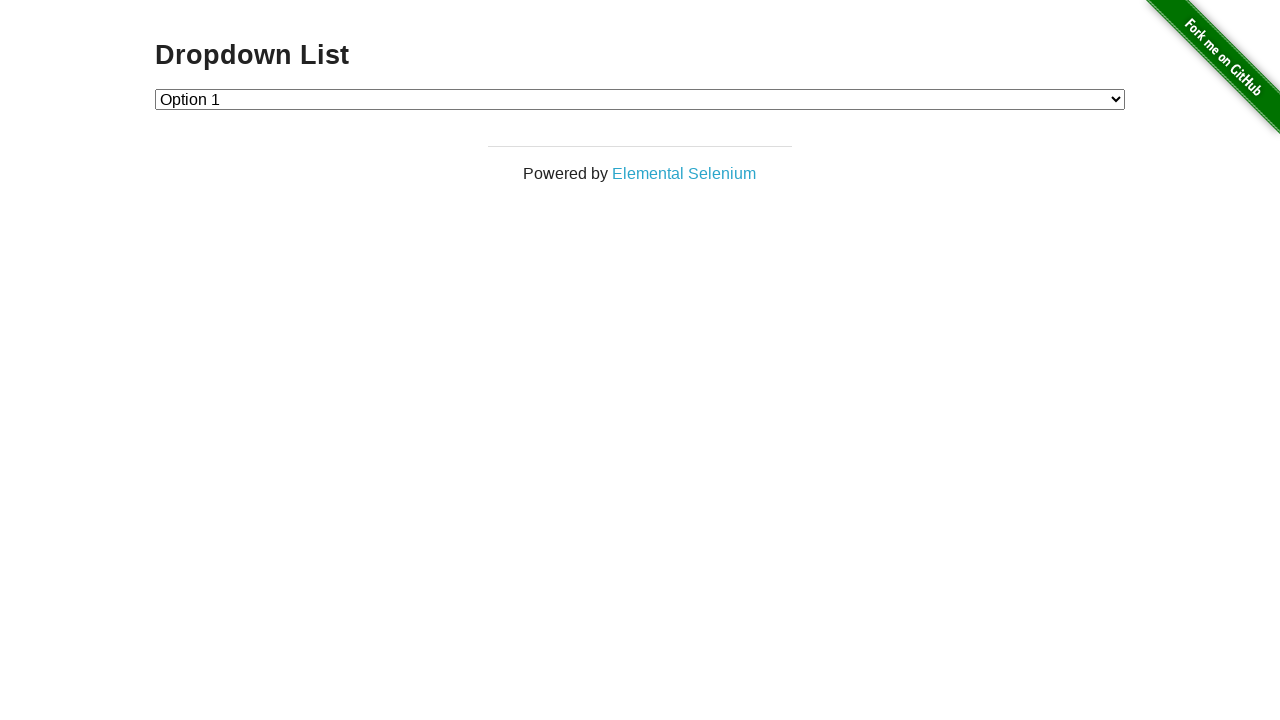

Verified that the selected option value is '1'
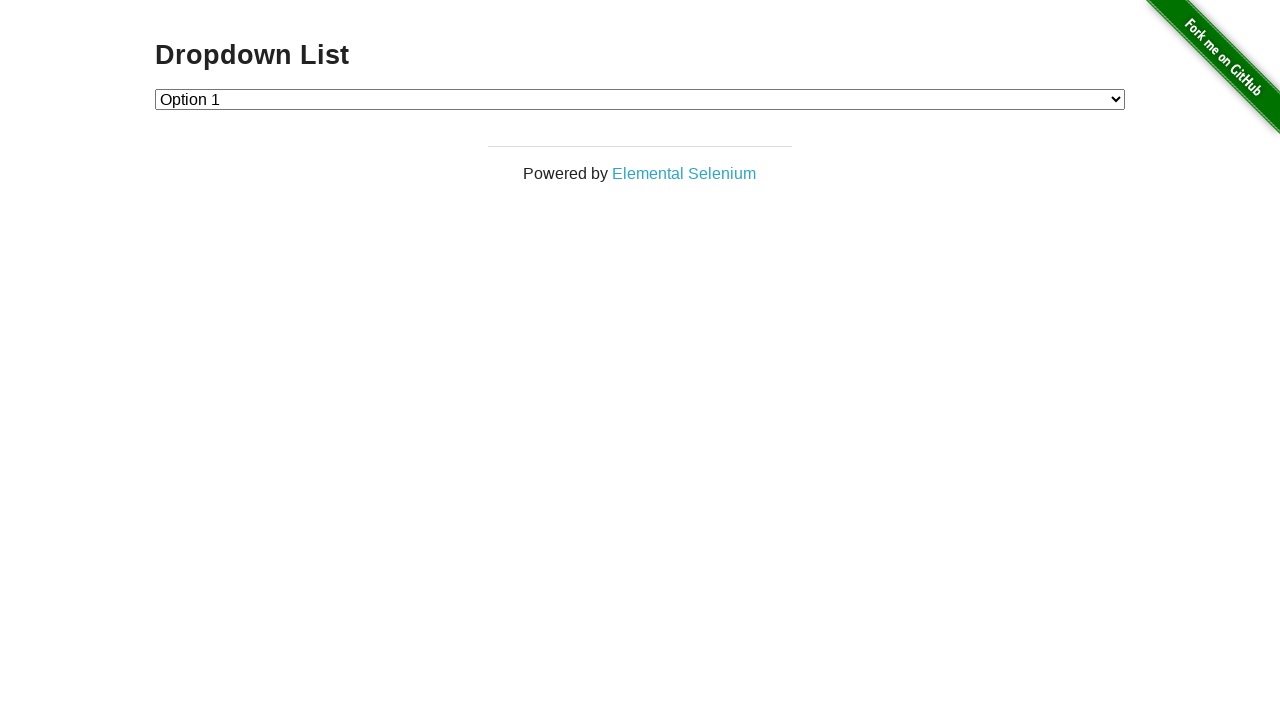

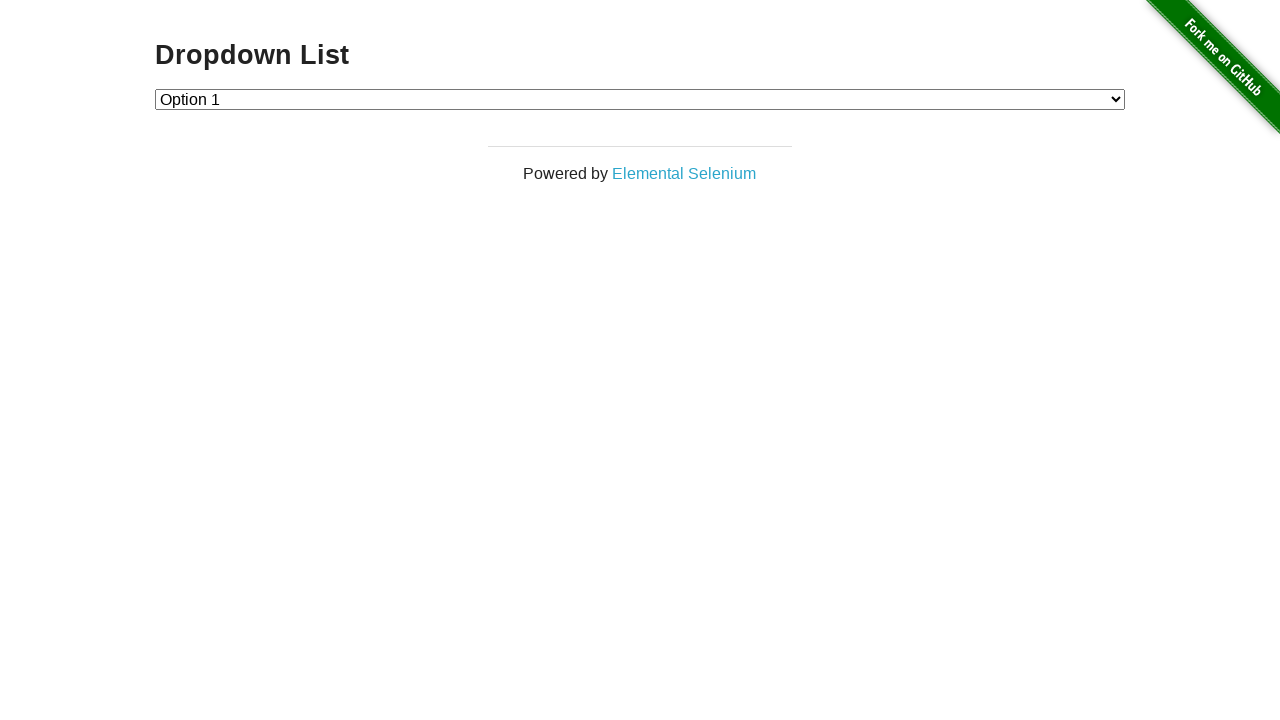